Tests working with multiple browser windows using a more resilient approach - stores the original window handle, clicks link to open new window, finds the new window by comparing handles, and verifies both window titles.

Starting URL: https://the-internet.herokuapp.com/windows

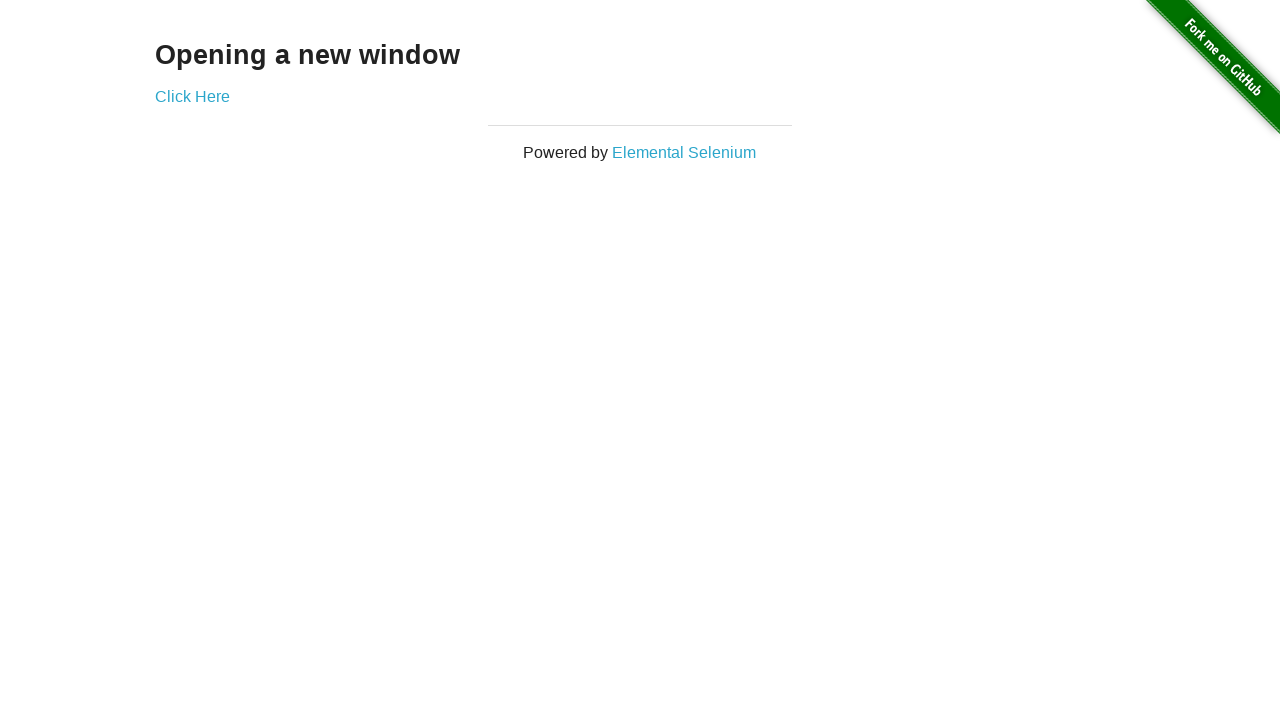

Stored reference to original page
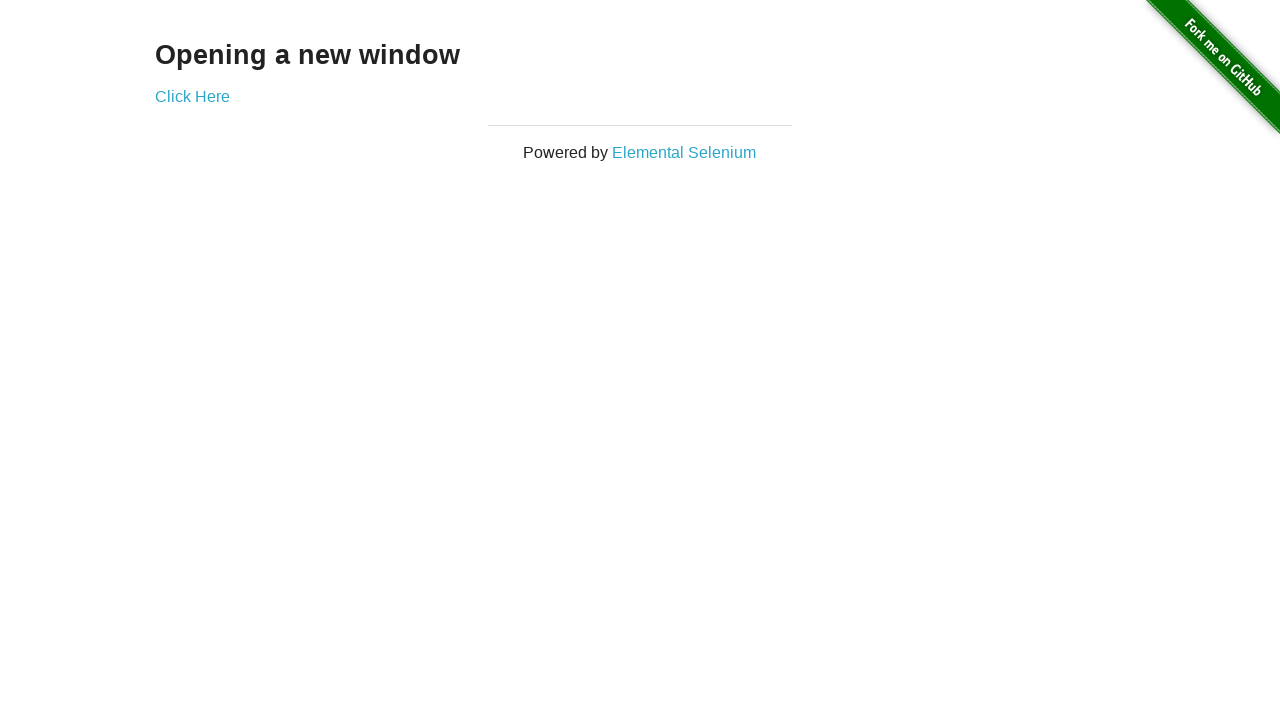

Clicked link to open new window at (192, 96) on .example a
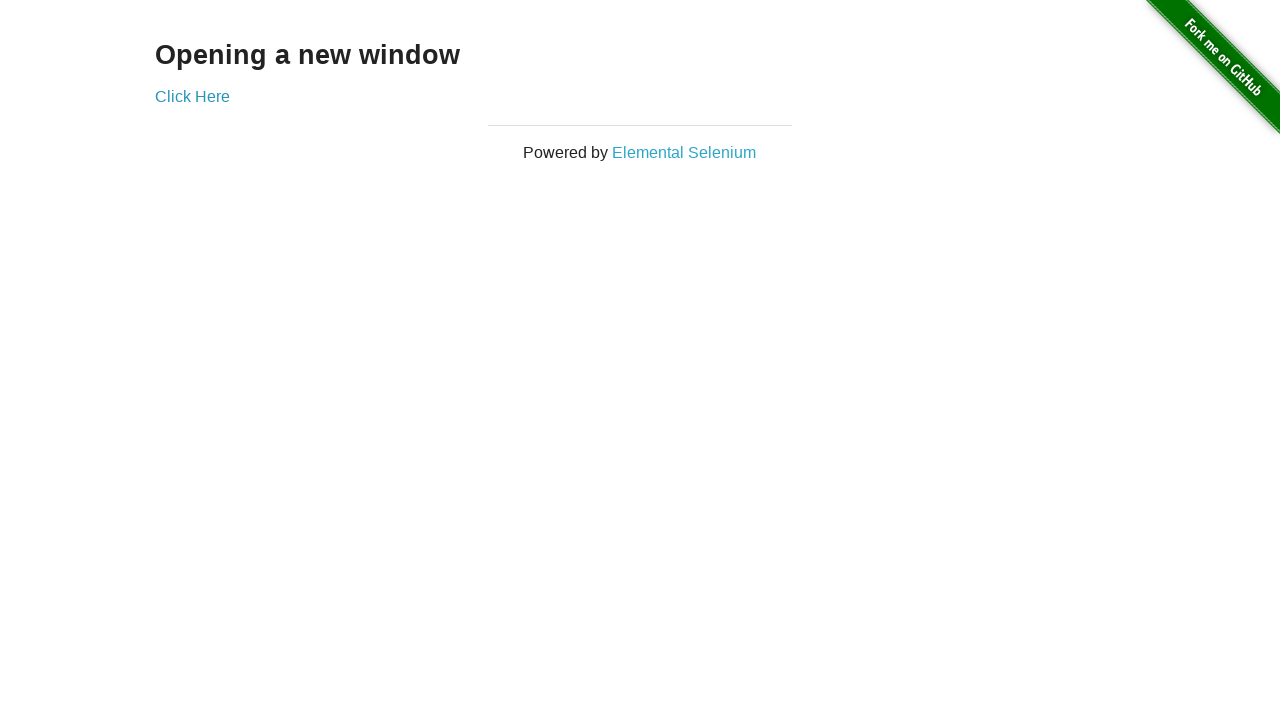

Captured new window popup
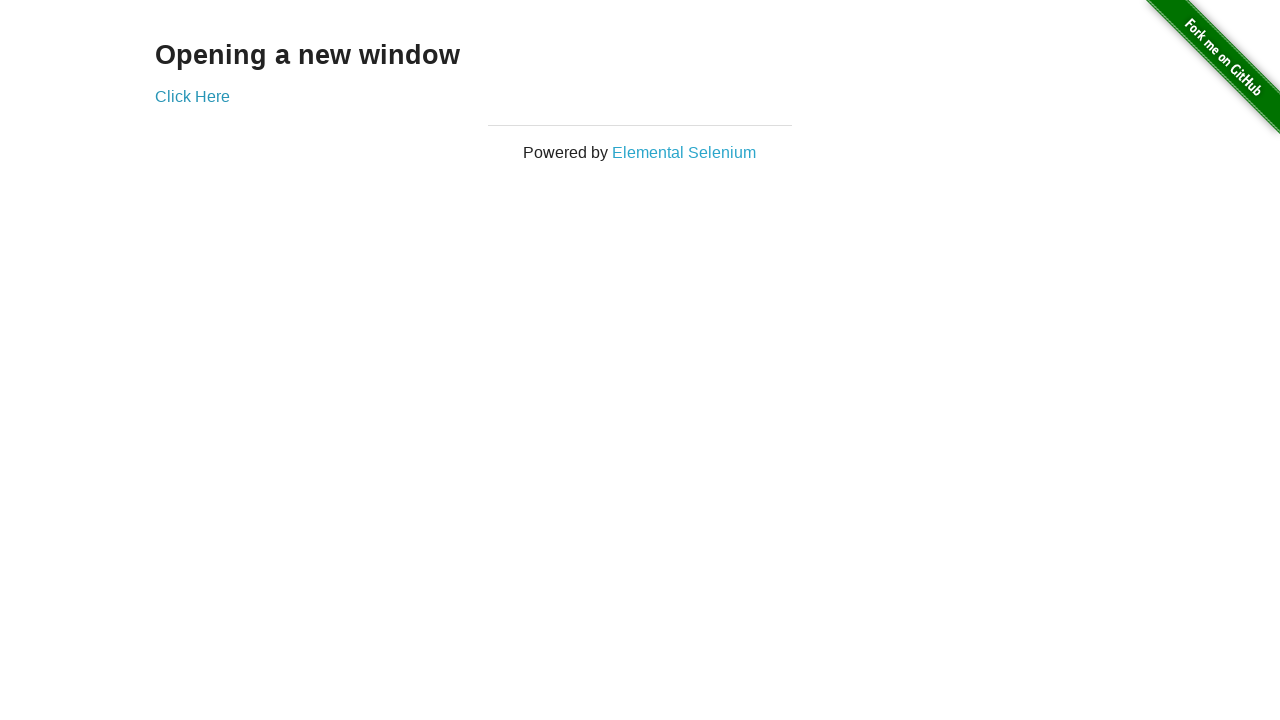

New page loaded completely
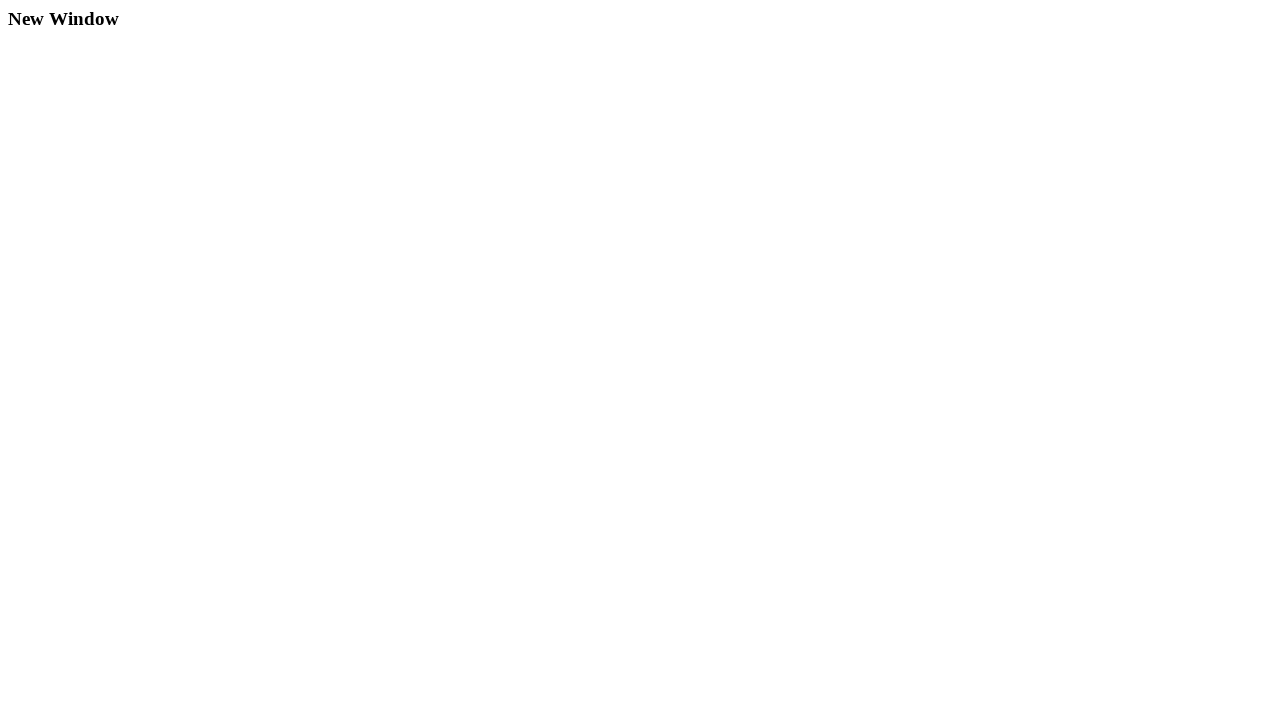

Verified original page title is 'The Internet'
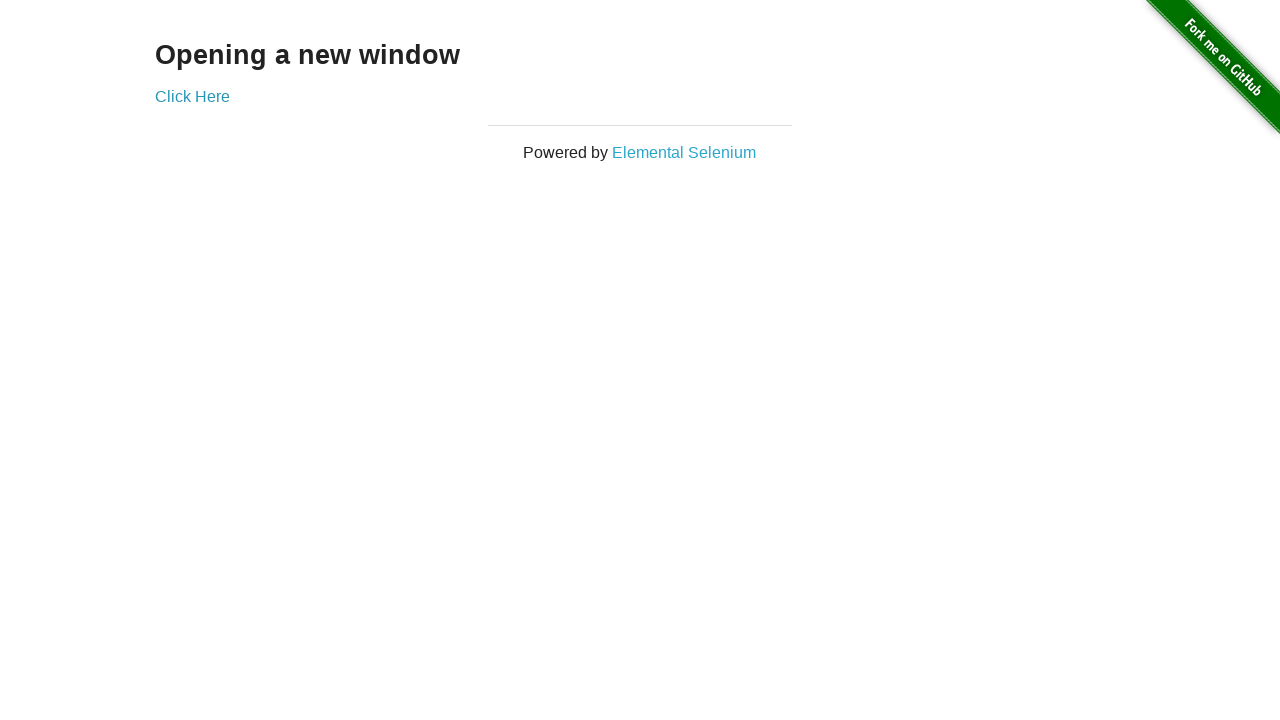

Verified new window title is 'New Window'
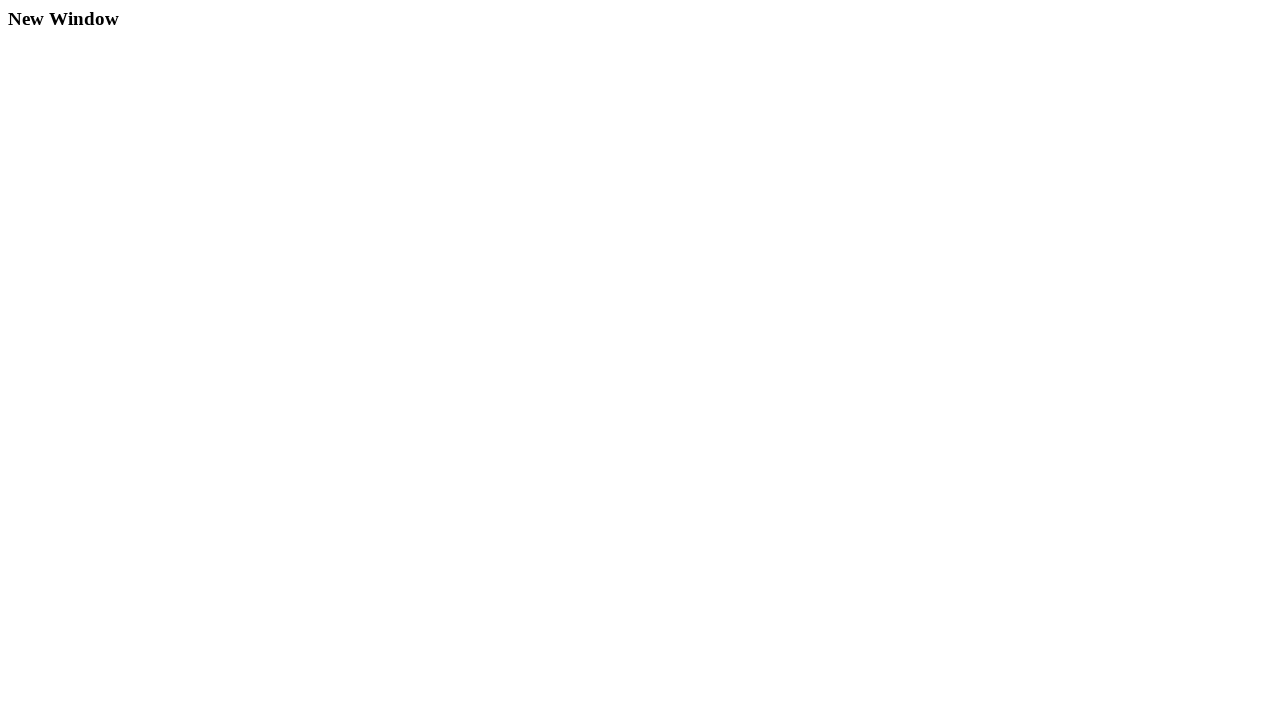

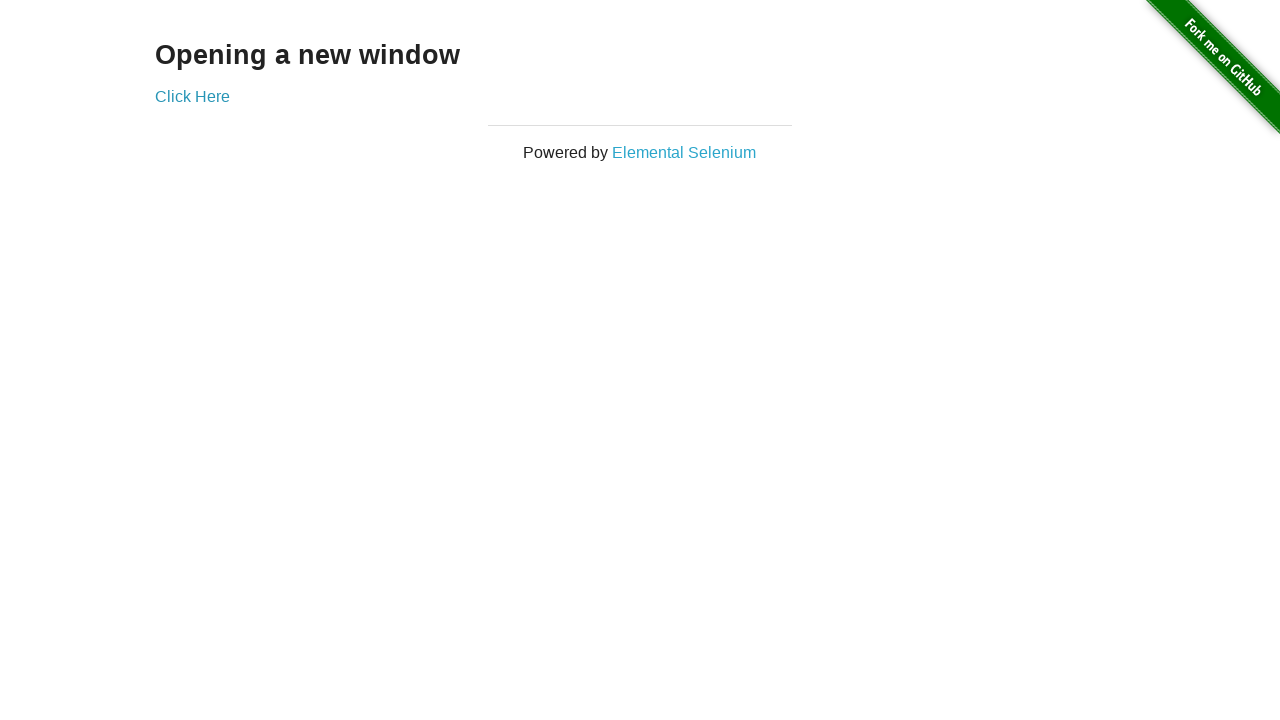